Tests e-commerce flow by searching for products, adding Cashews to cart, proceeding to checkout and placing an order

Starting URL: https://rahulshettyacademy.com/seleniumPractise/#/

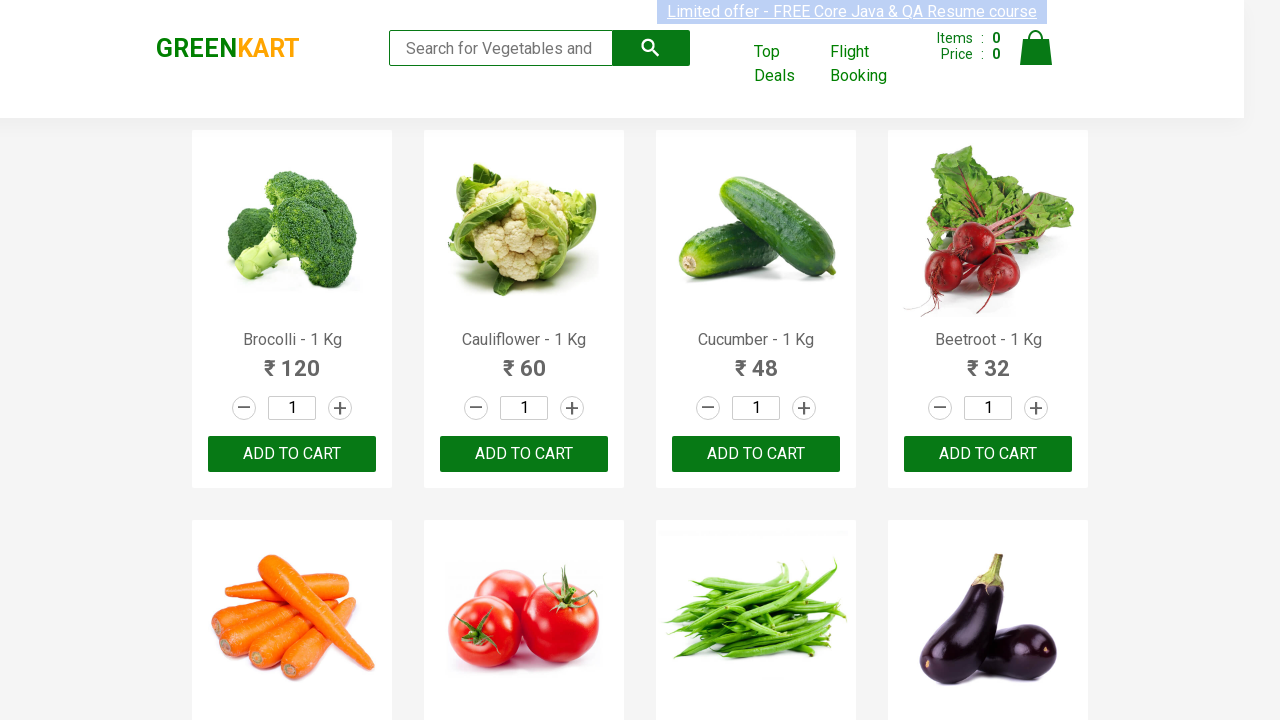

Filled search field with 'ca' to search for products on .search-keyword
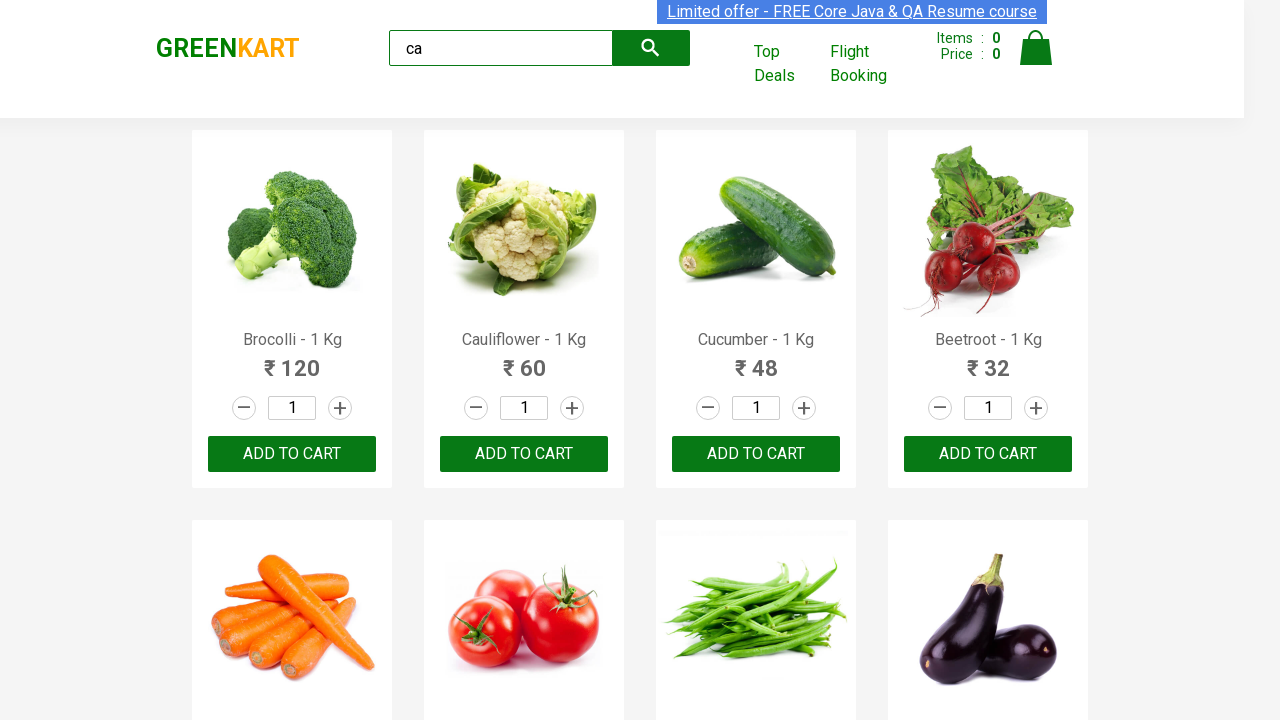

Waited 2 seconds for search results to load
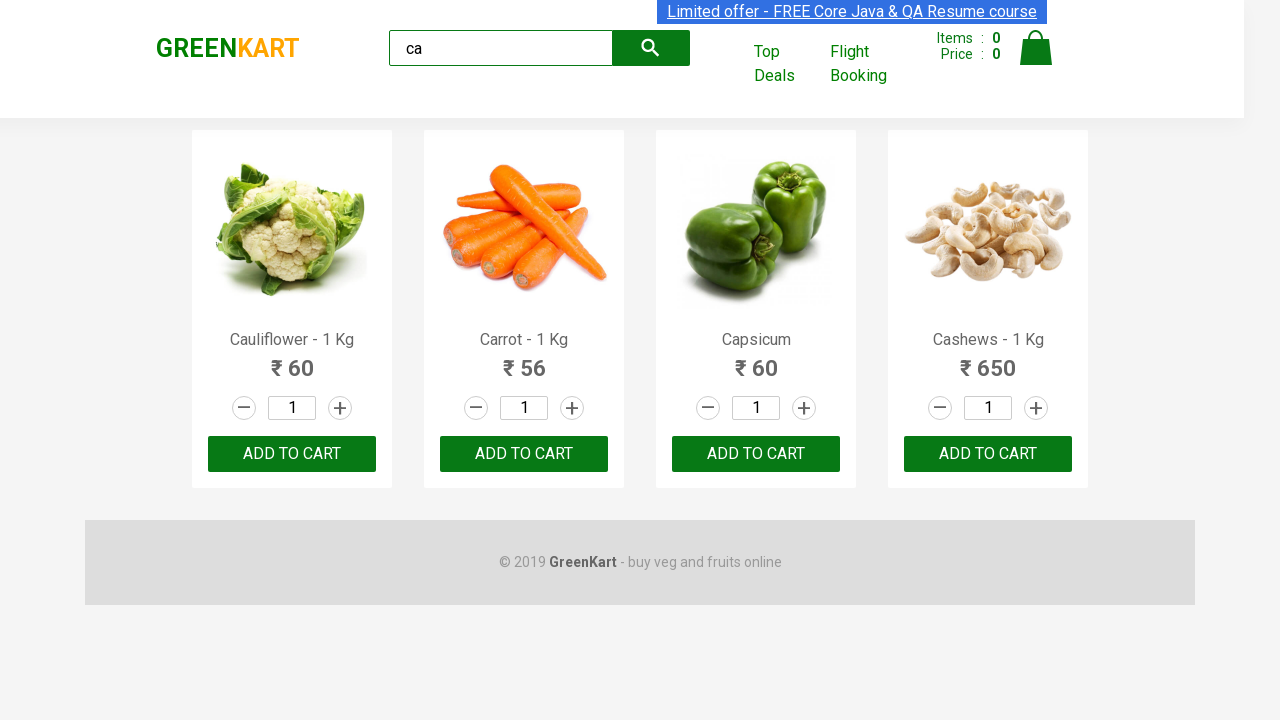

Retrieved list of product elements from search results
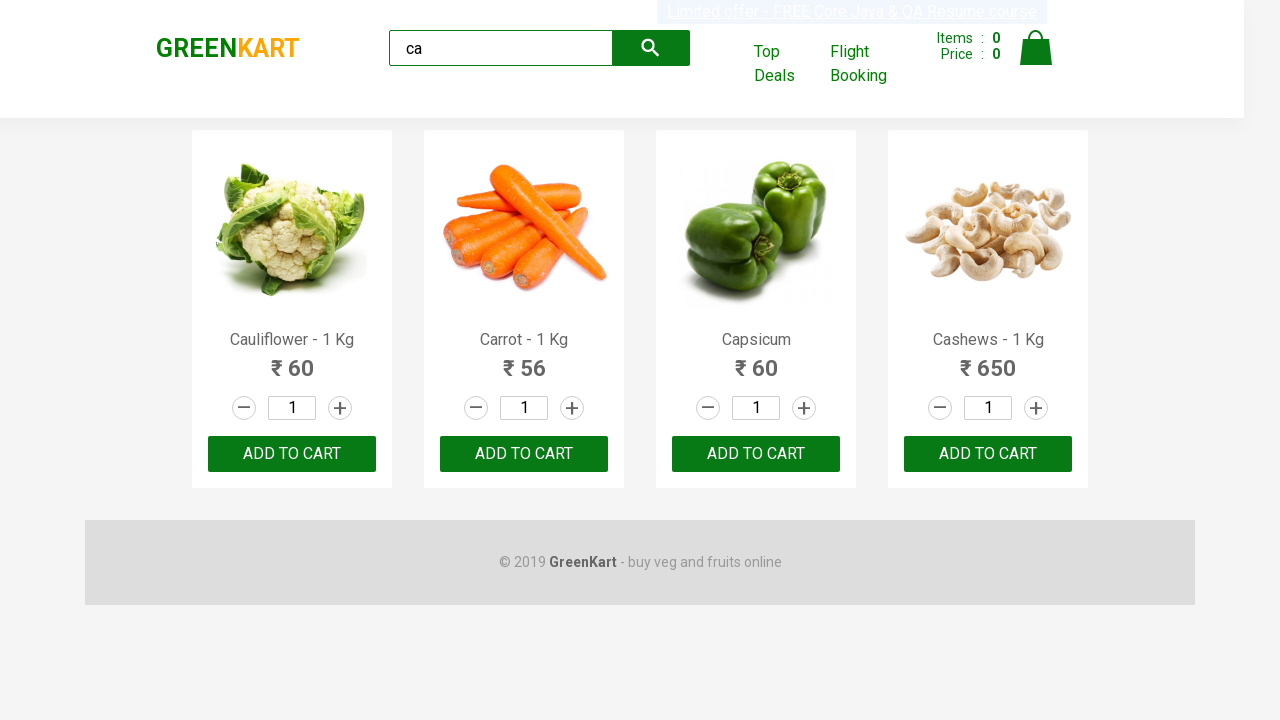

Retrieved product name: Cauliflower - 1 Kg
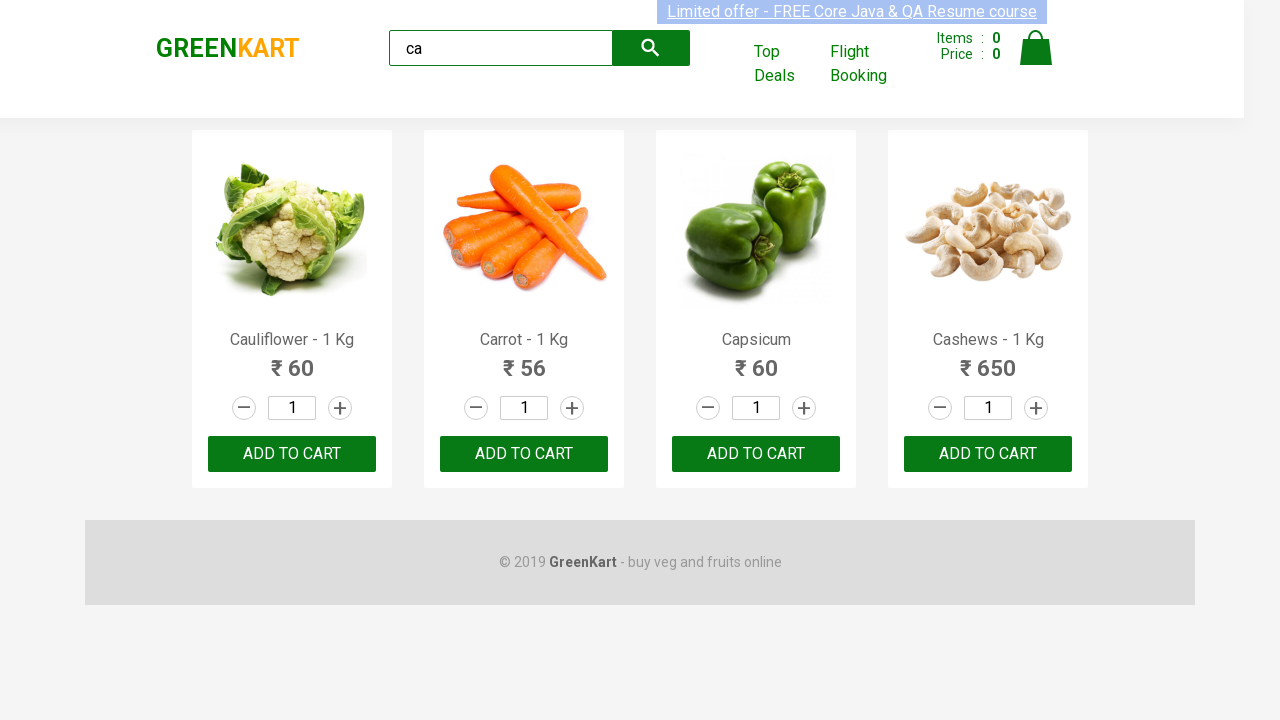

Retrieved product name: Carrot - 1 Kg
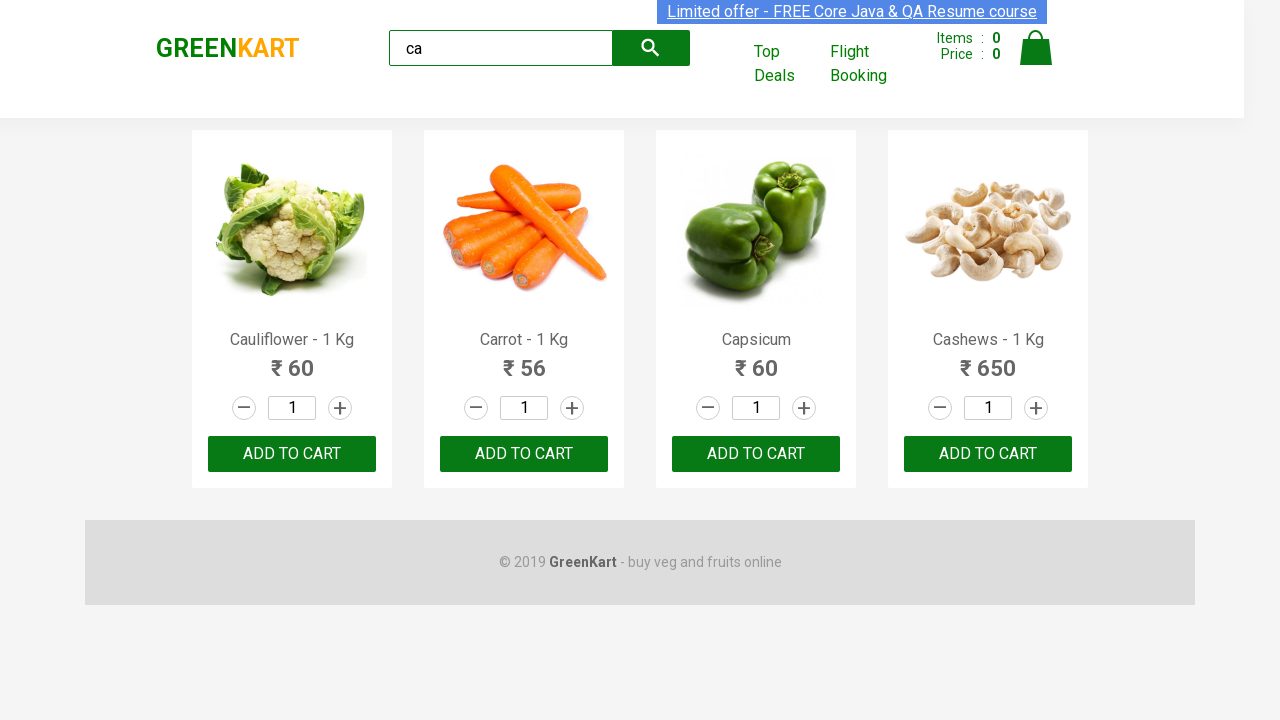

Retrieved product name: Capsicum
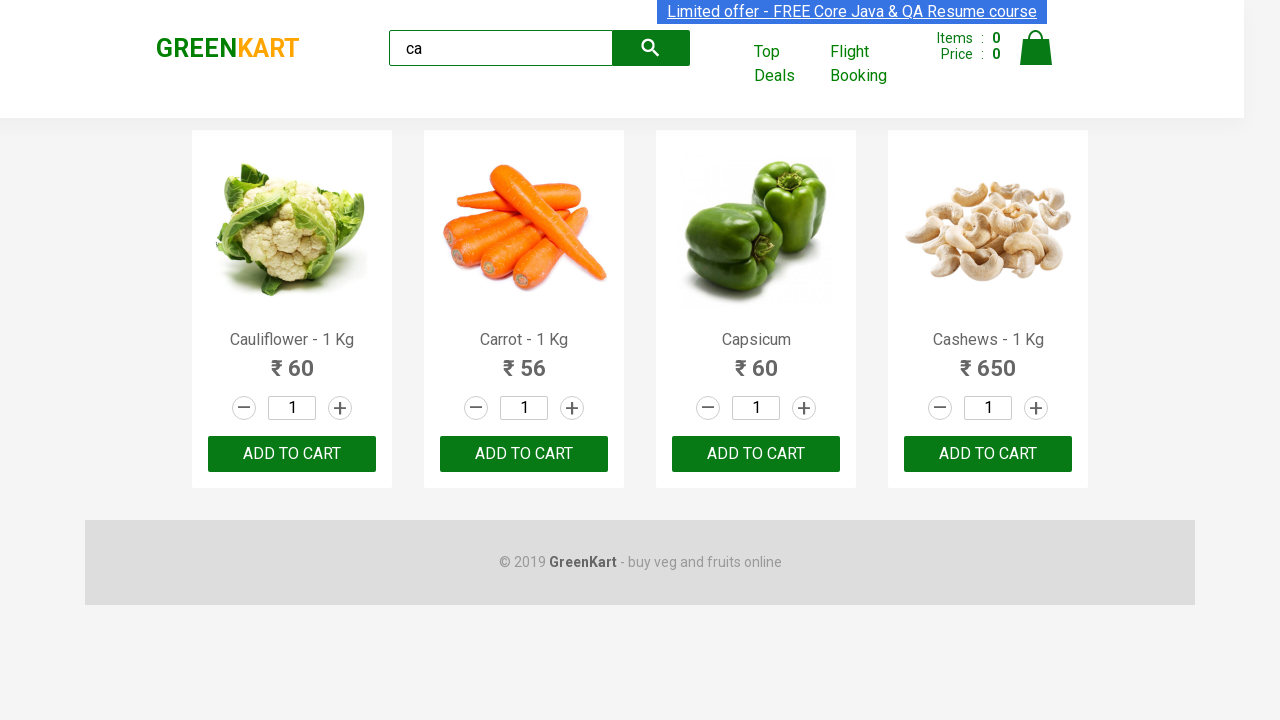

Retrieved product name: Cashews - 1 Kg
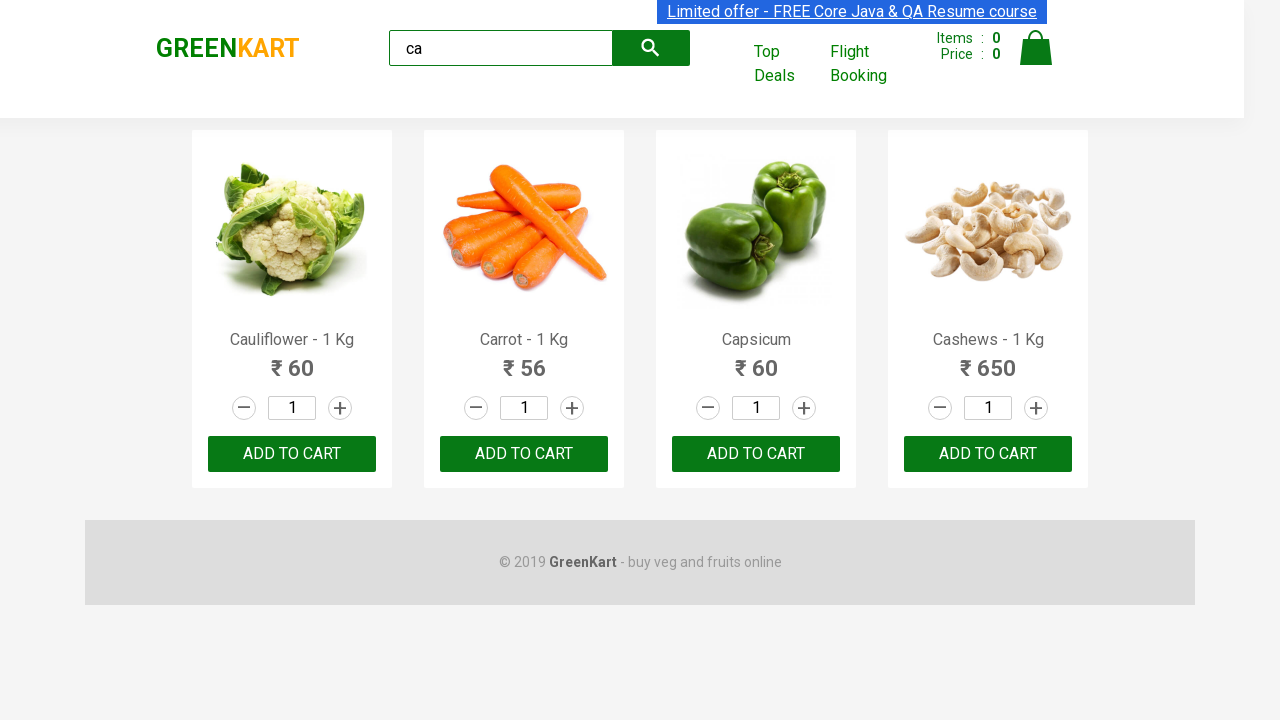

Found Cashews product and clicked add to cart button at (988, 454) on .products .product >> nth=3 >> button
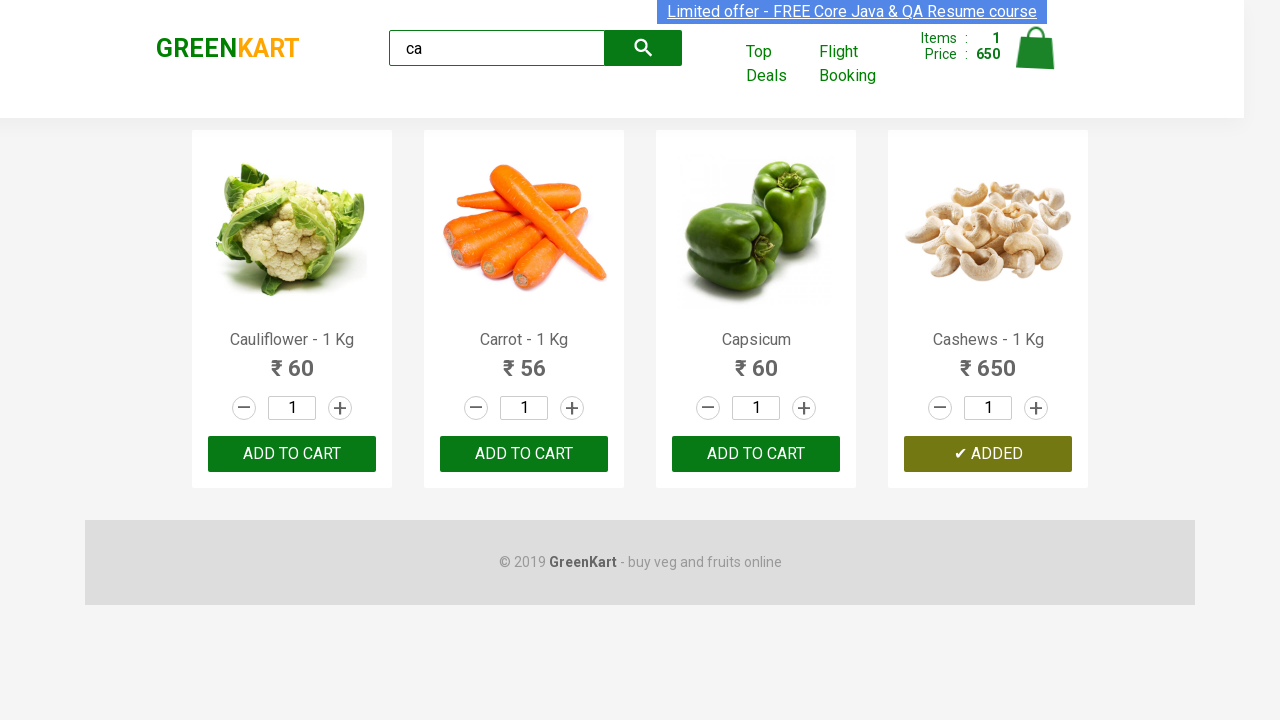

Clicked cart icon to view cart at (1036, 48) on .cart-icon > img
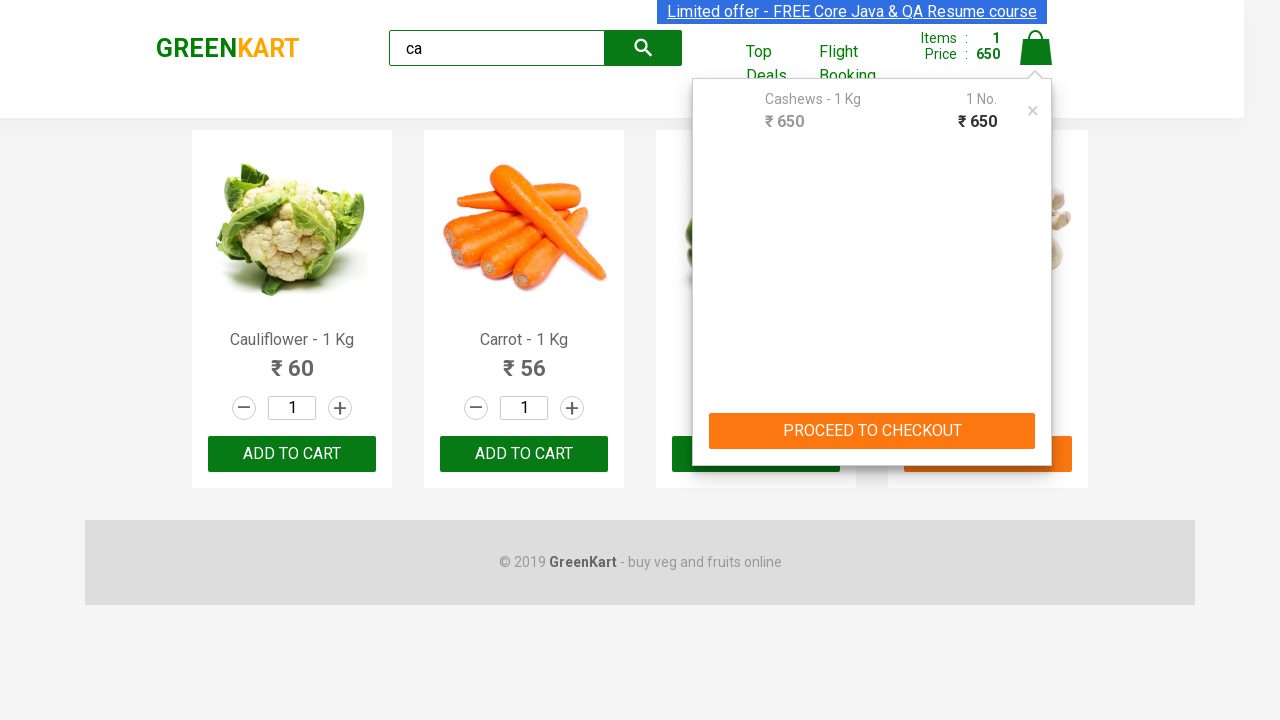

Clicked PROCEED TO CHECKOUT button at (872, 431) on text=PROCEED TO CHECKOUT
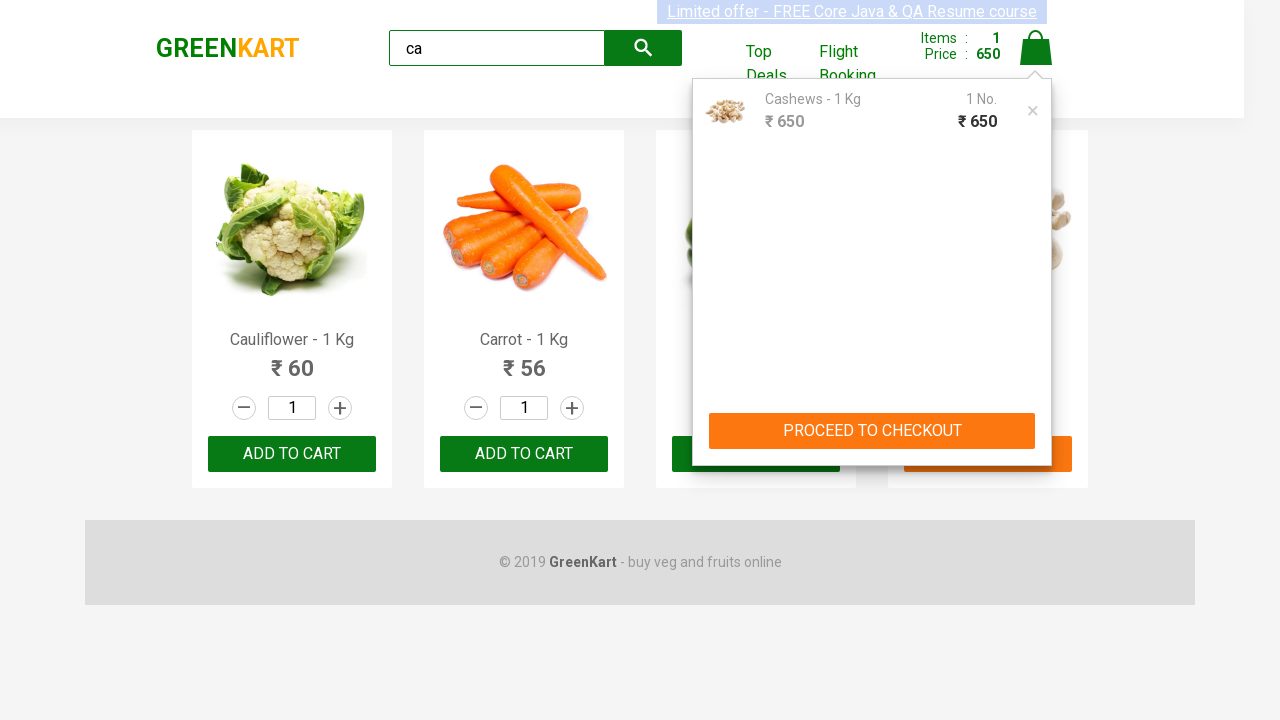

Clicked Place Order button to complete purchase at (1036, 420) on text=Place Order
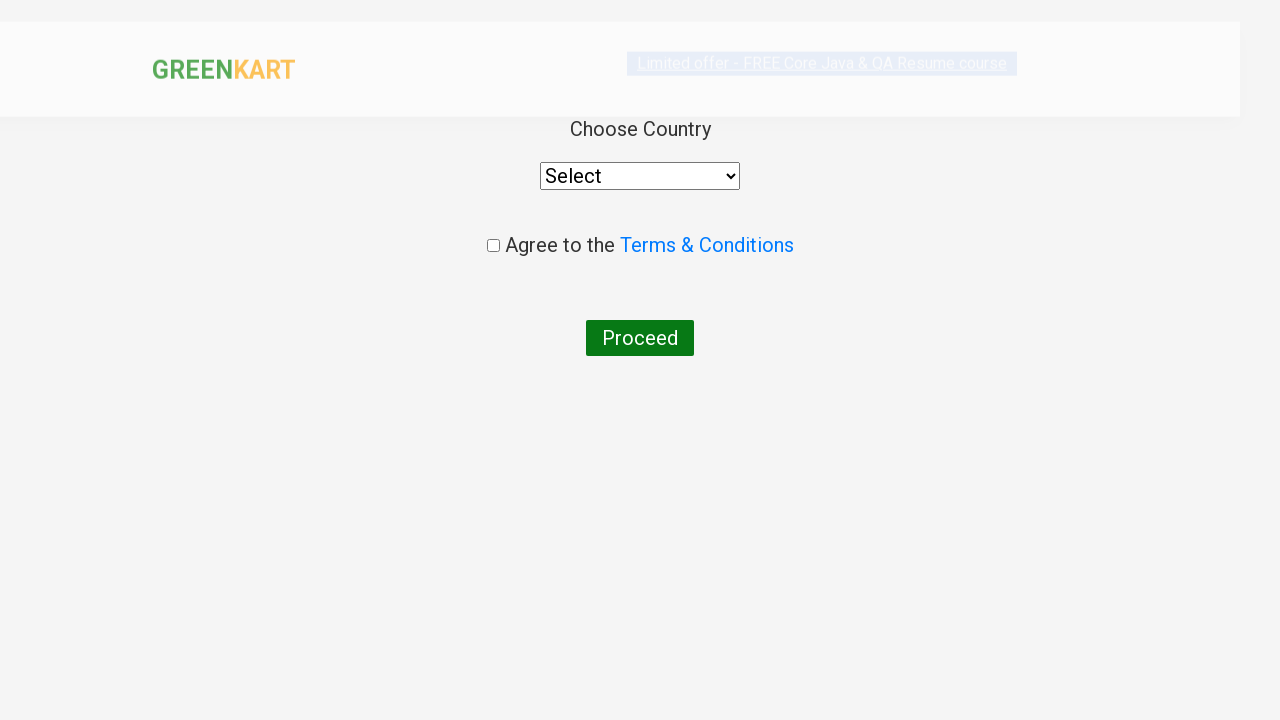

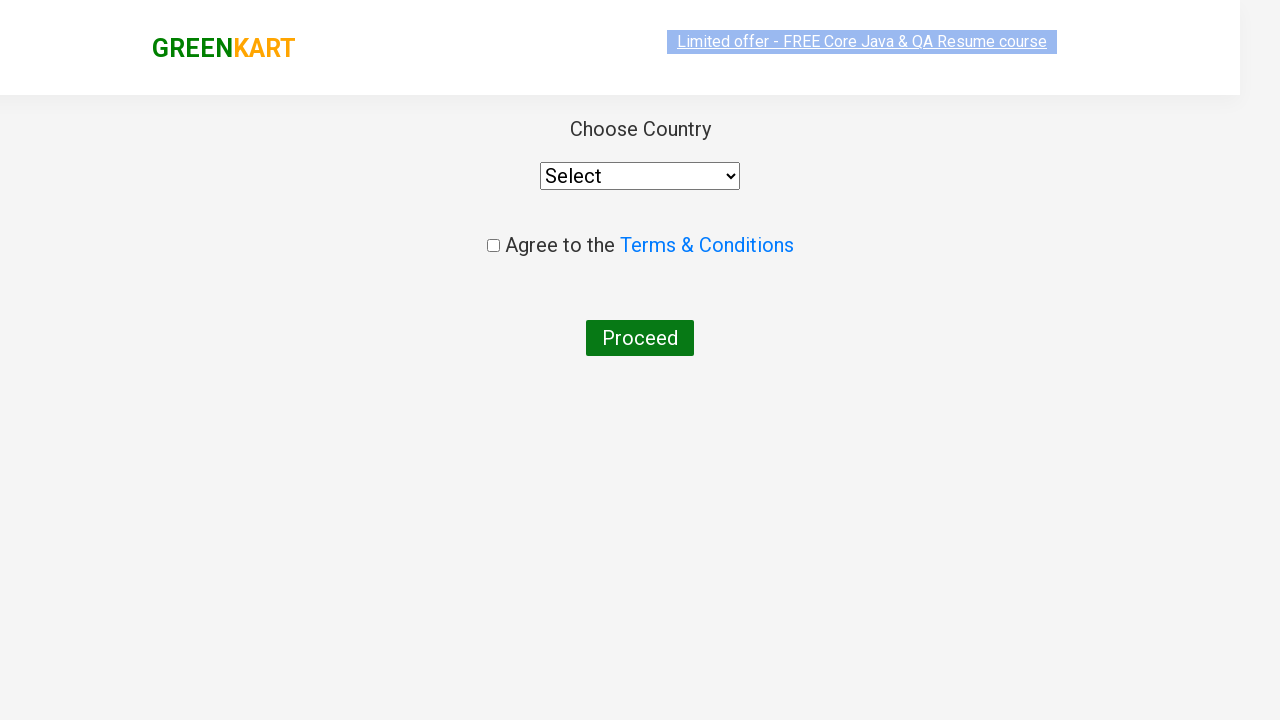